Tests displaying active items by clicking the Active filter link

Starting URL: https://demo.playwright.dev/todomvc

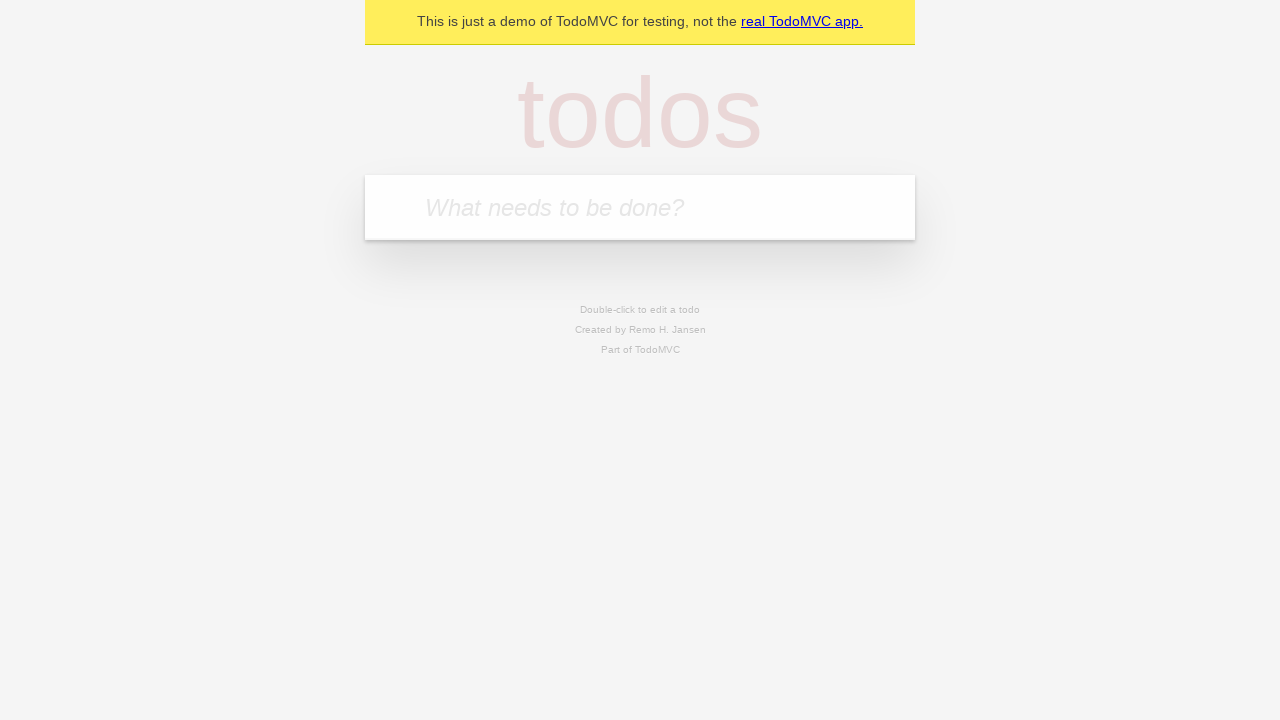

Filled todo input with 'buy some cheese' on internal:attr=[placeholder="What needs to be done?"i]
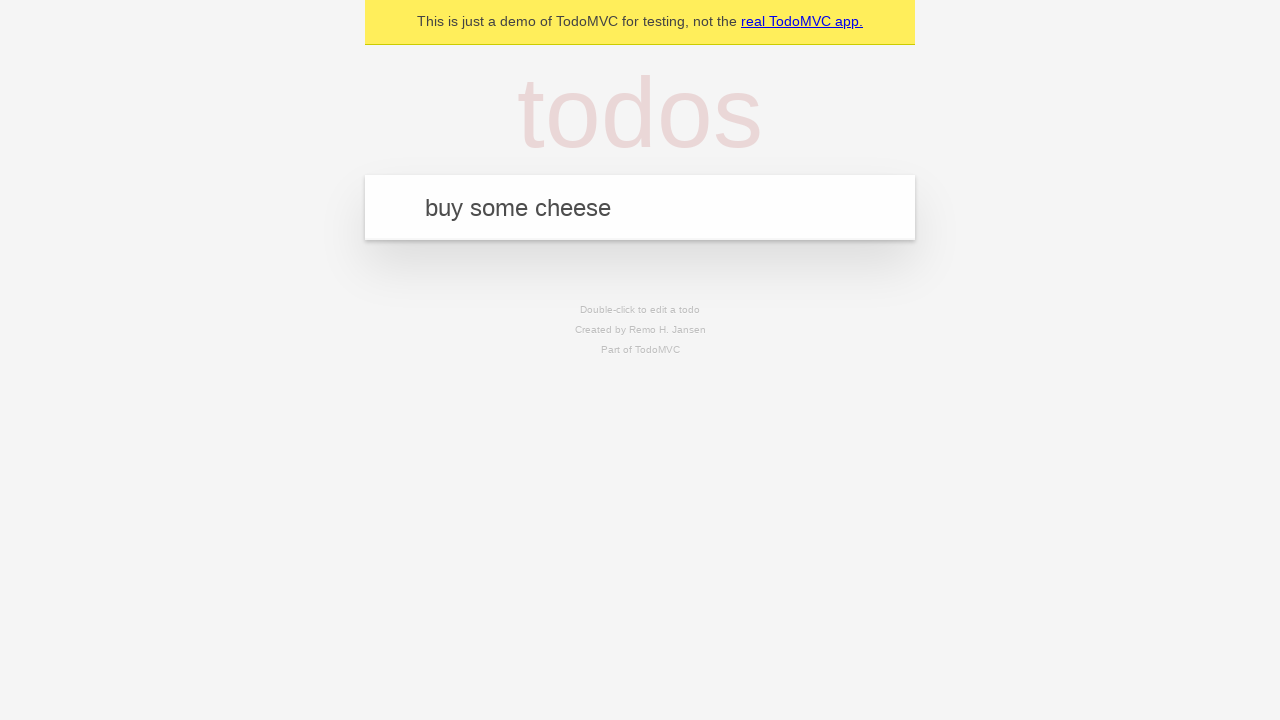

Pressed Enter to add first todo item on internal:attr=[placeholder="What needs to be done?"i]
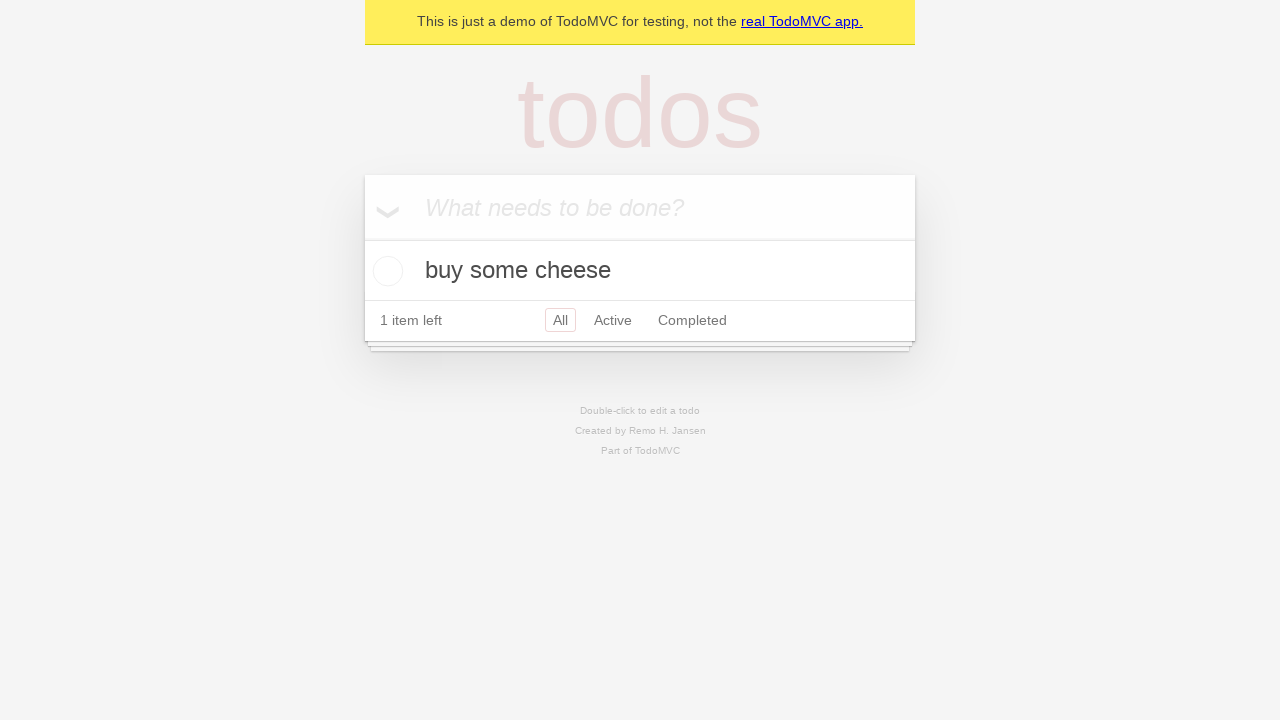

Filled todo input with 'feed the cat' on internal:attr=[placeholder="What needs to be done?"i]
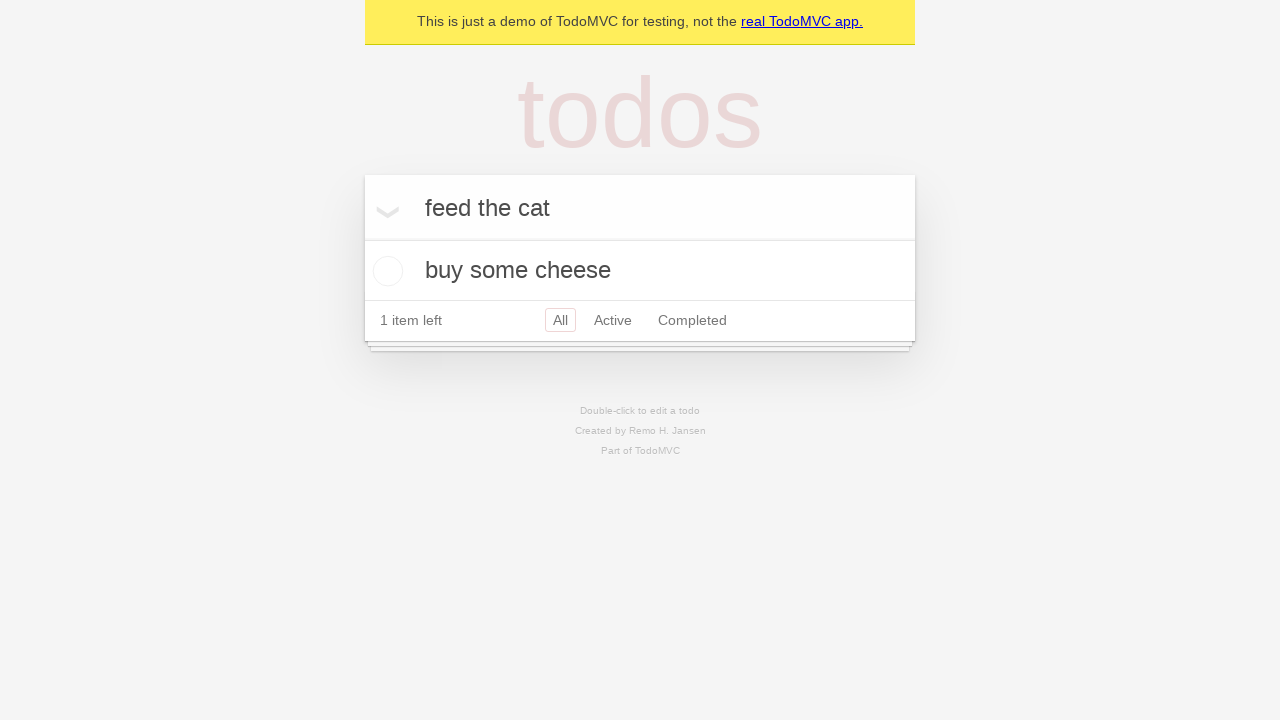

Pressed Enter to add second todo item on internal:attr=[placeholder="What needs to be done?"i]
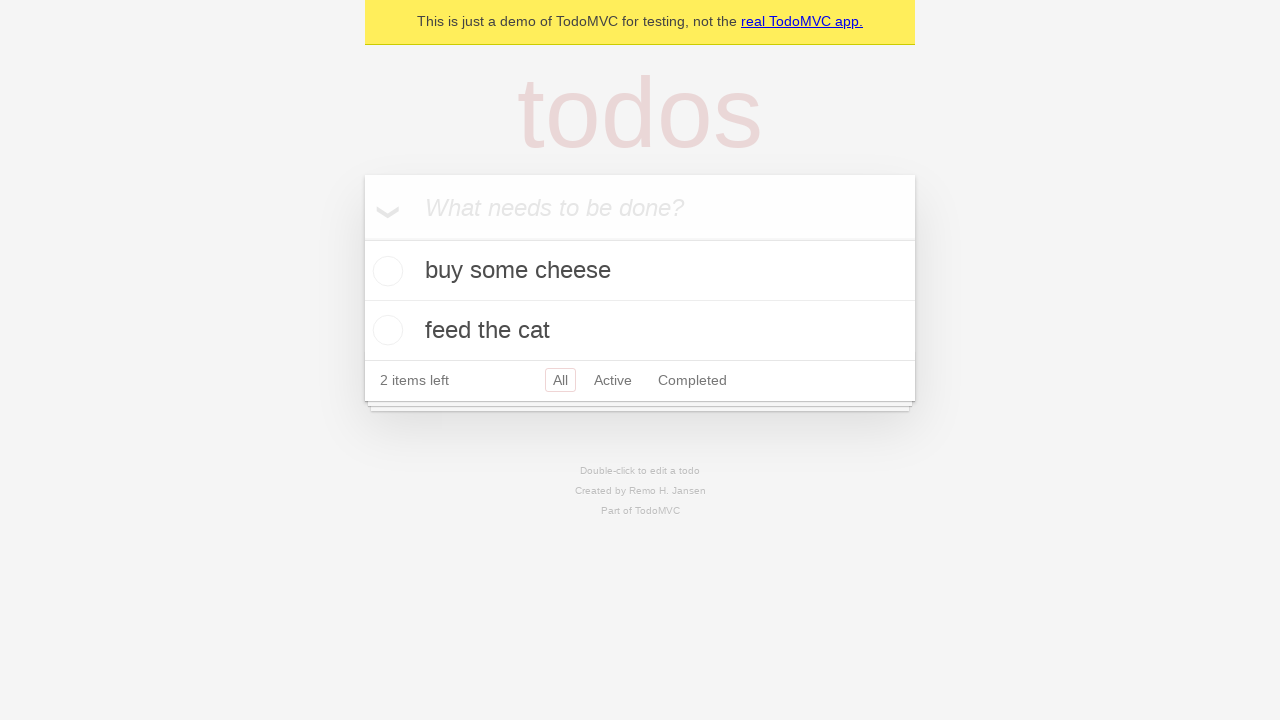

Filled todo input with 'book a doctors appointment' on internal:attr=[placeholder="What needs to be done?"i]
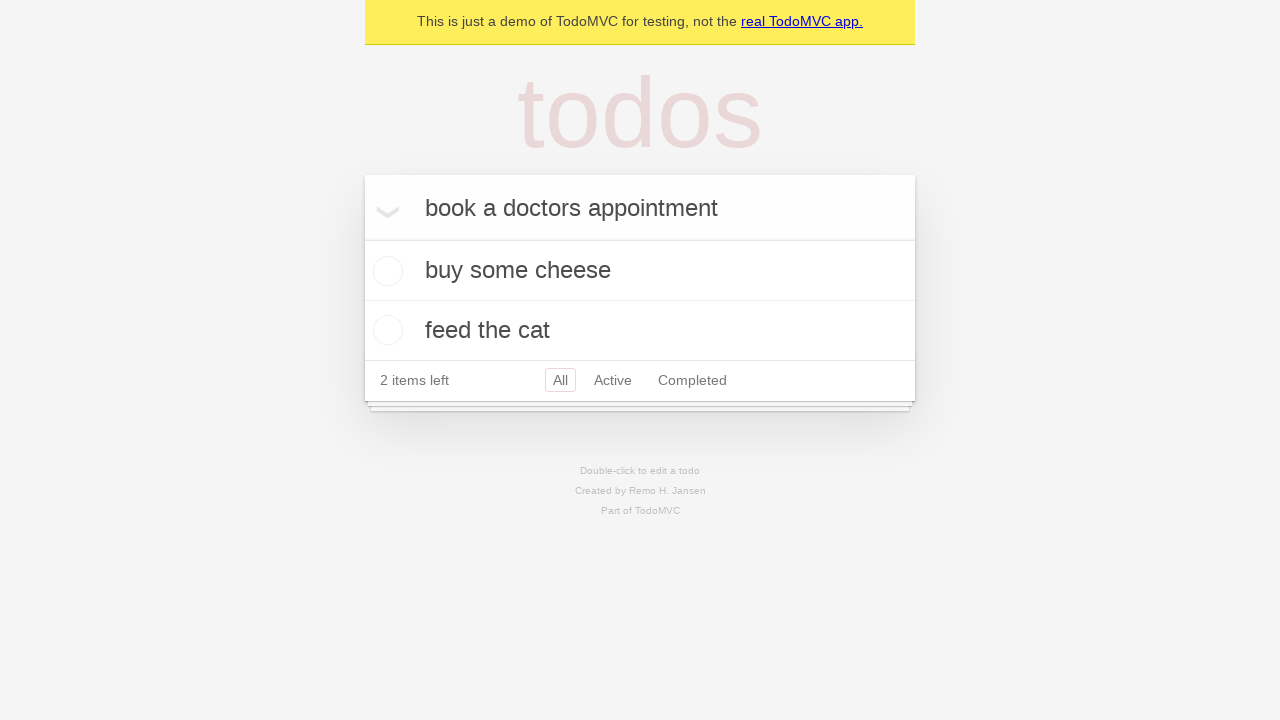

Pressed Enter to add third todo item on internal:attr=[placeholder="What needs to be done?"i]
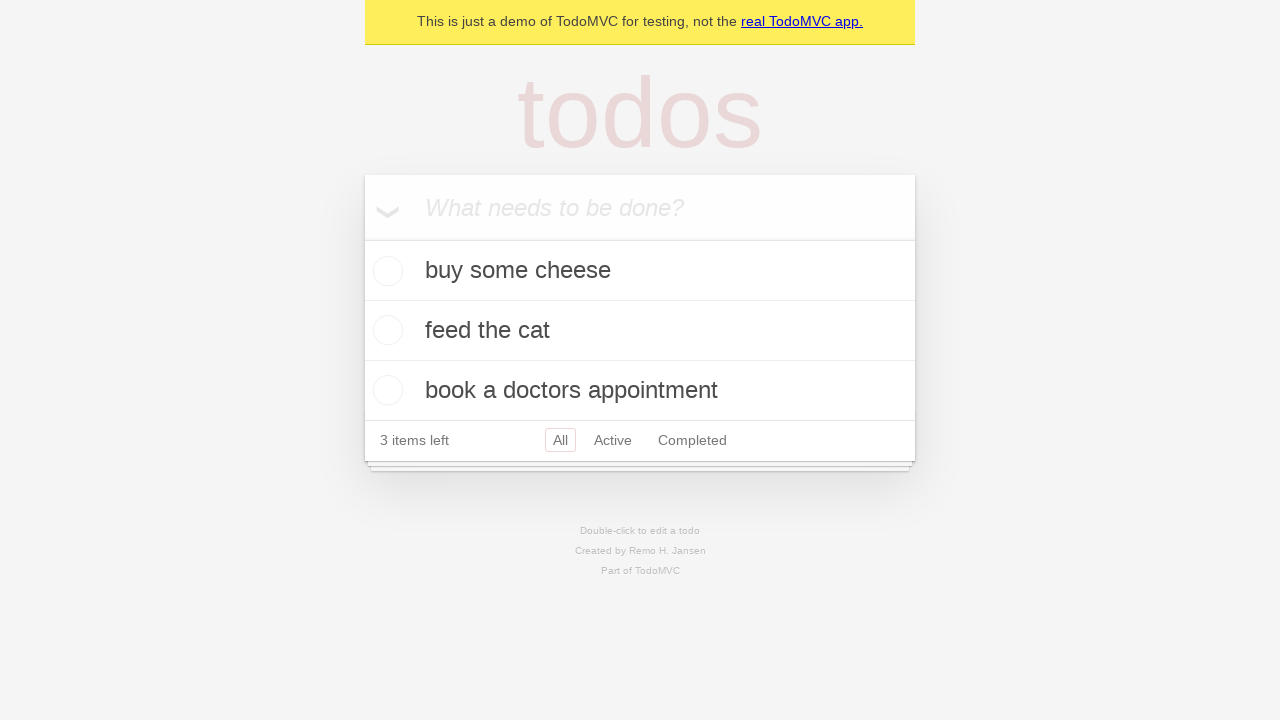

Checked the second todo item (marked as complete) at (385, 330) on internal:testid=[data-testid="todo-item"s] >> nth=1 >> internal:role=checkbox
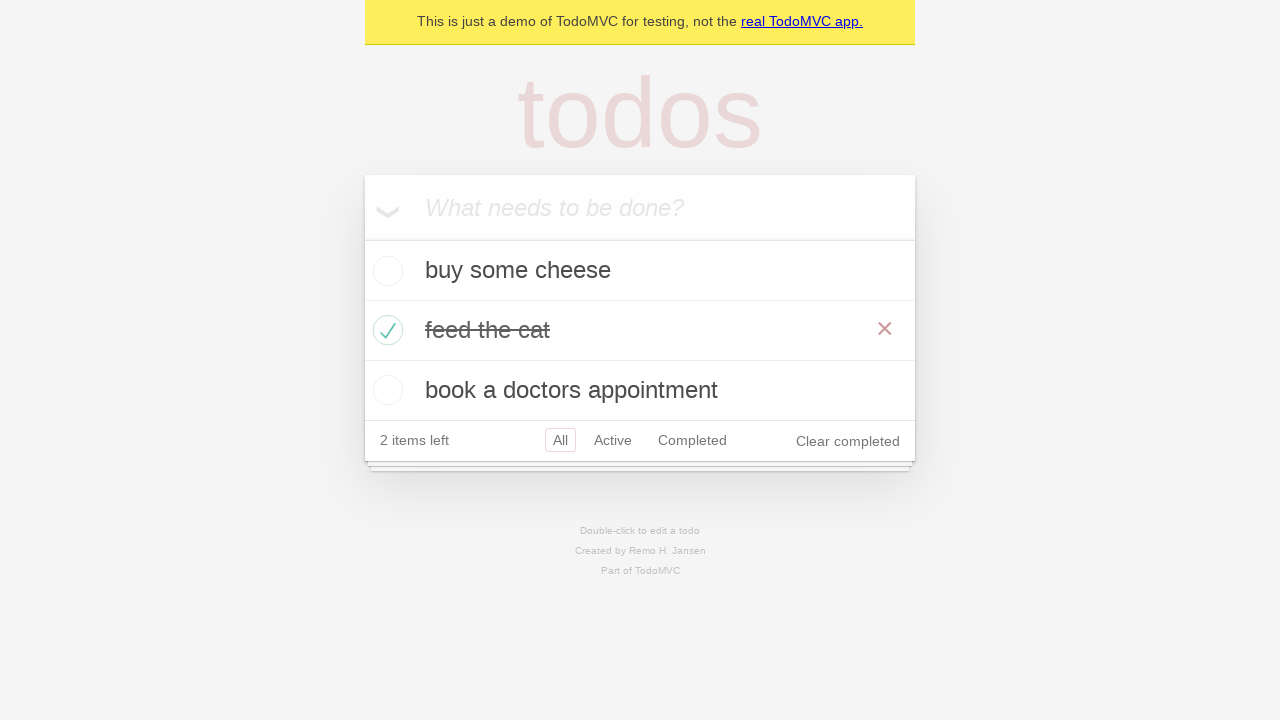

Clicked the Active filter link at (613, 440) on internal:role=link[name="Active"i]
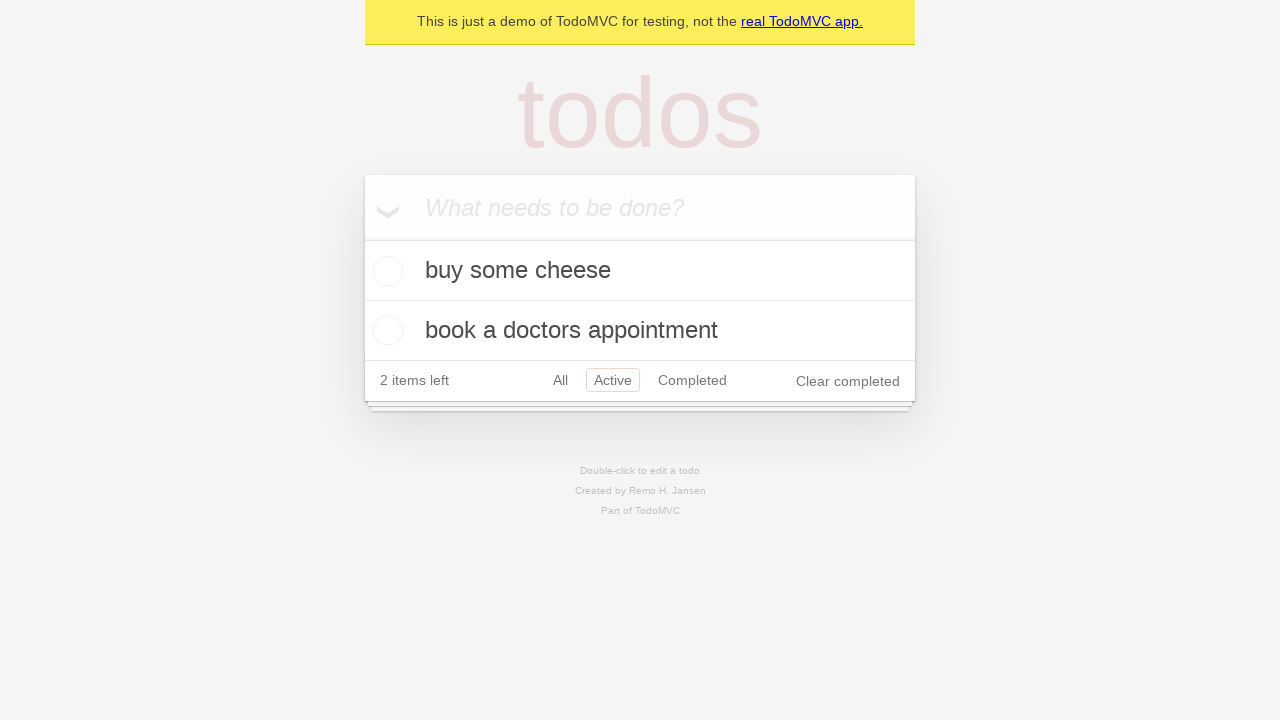

Filtered view loaded showing only active todo items
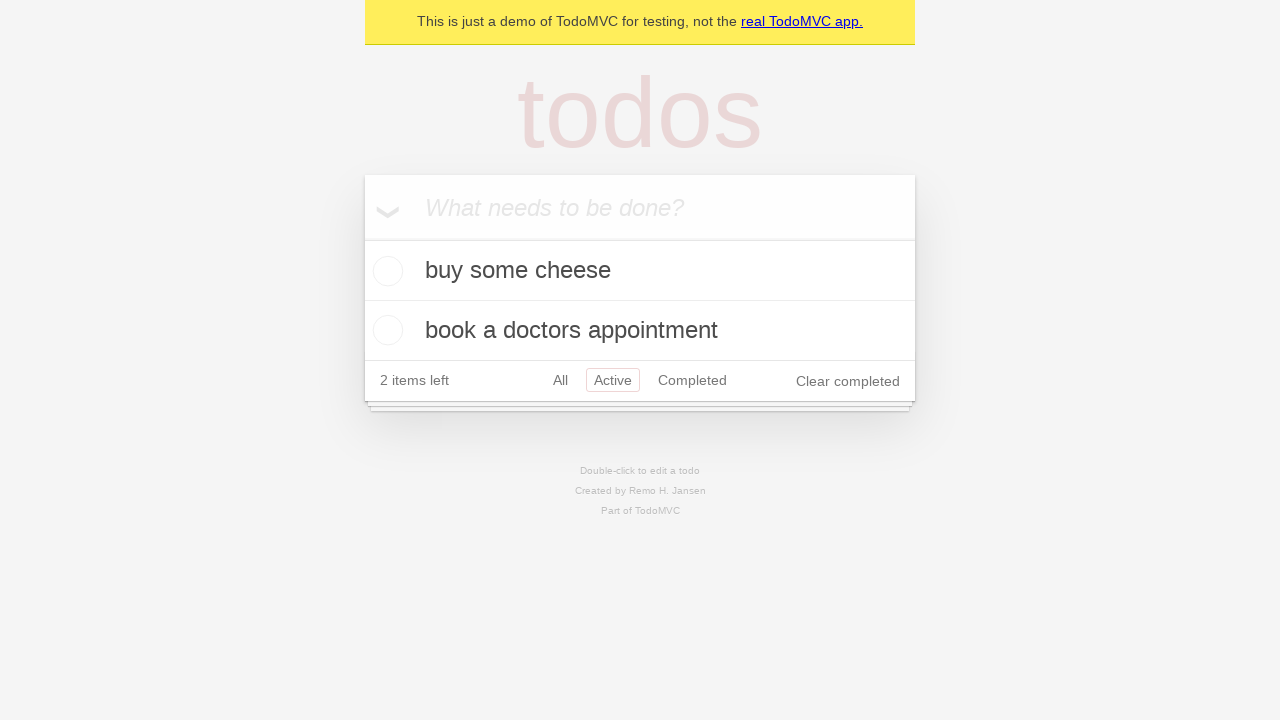

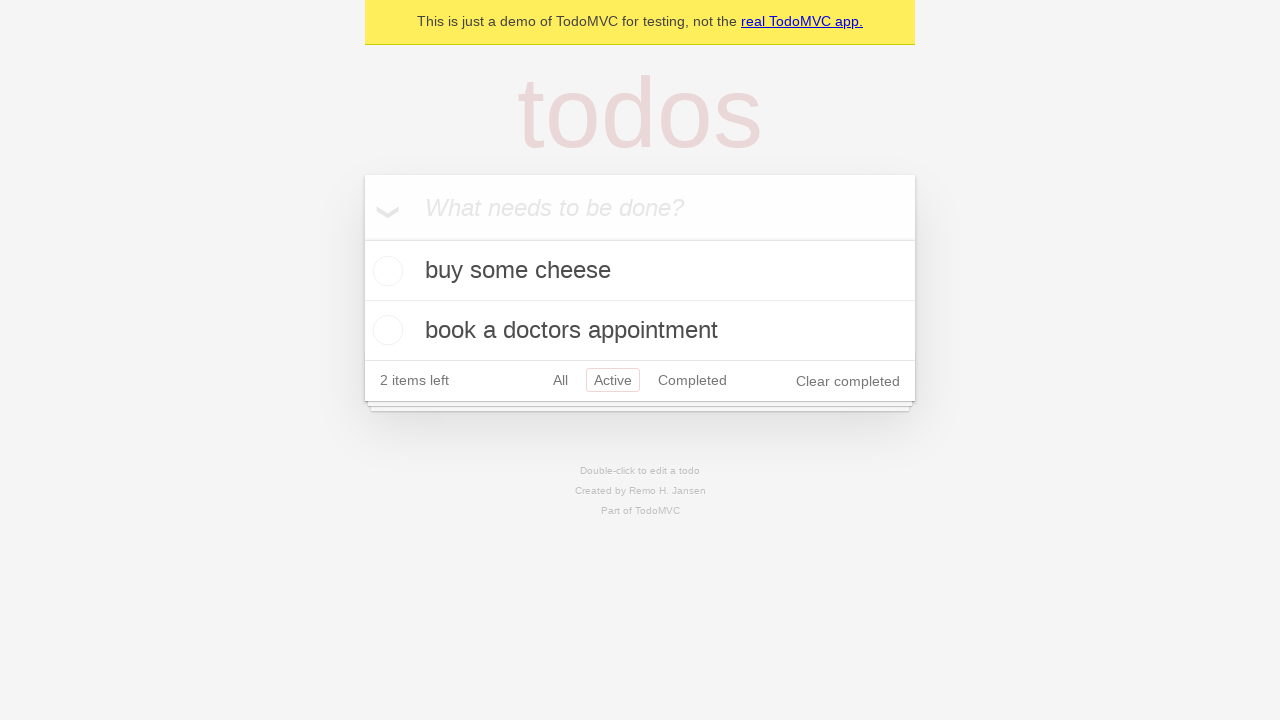